Tests opening a popup window and retrieving window handles for both parent and child windows

Starting URL: http://omayo.blogspot.com/

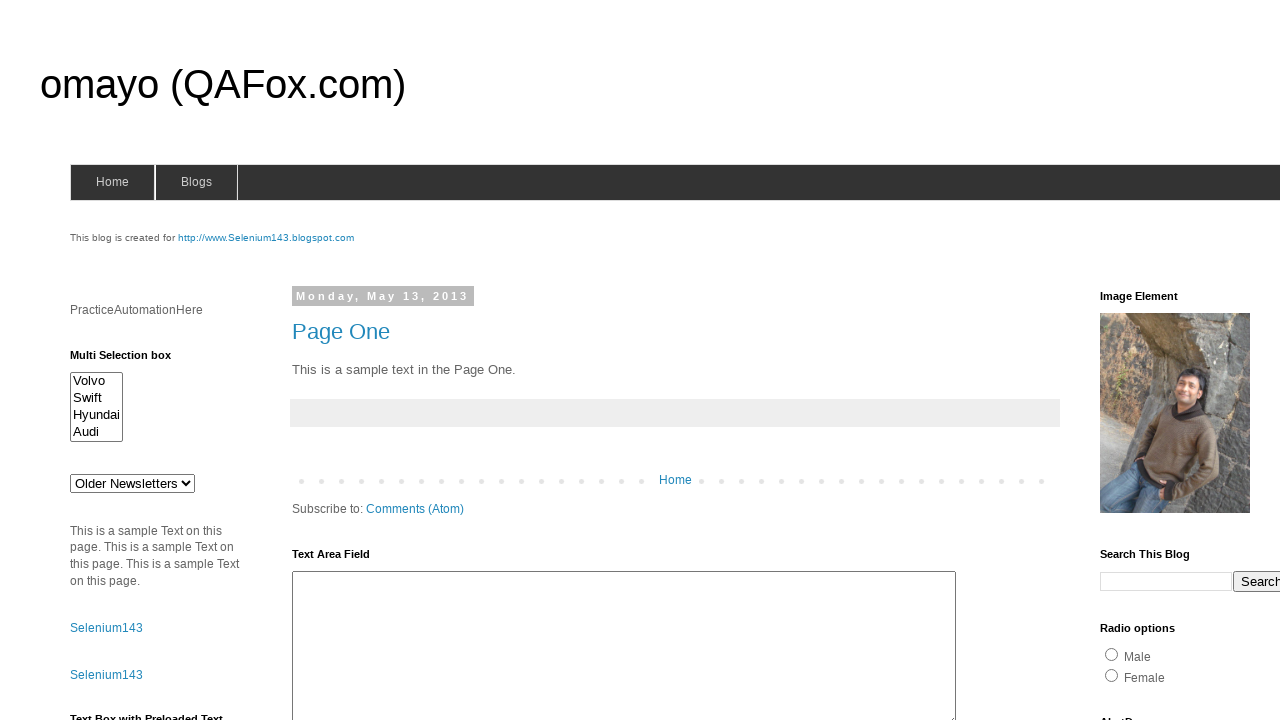

Located popup window link element
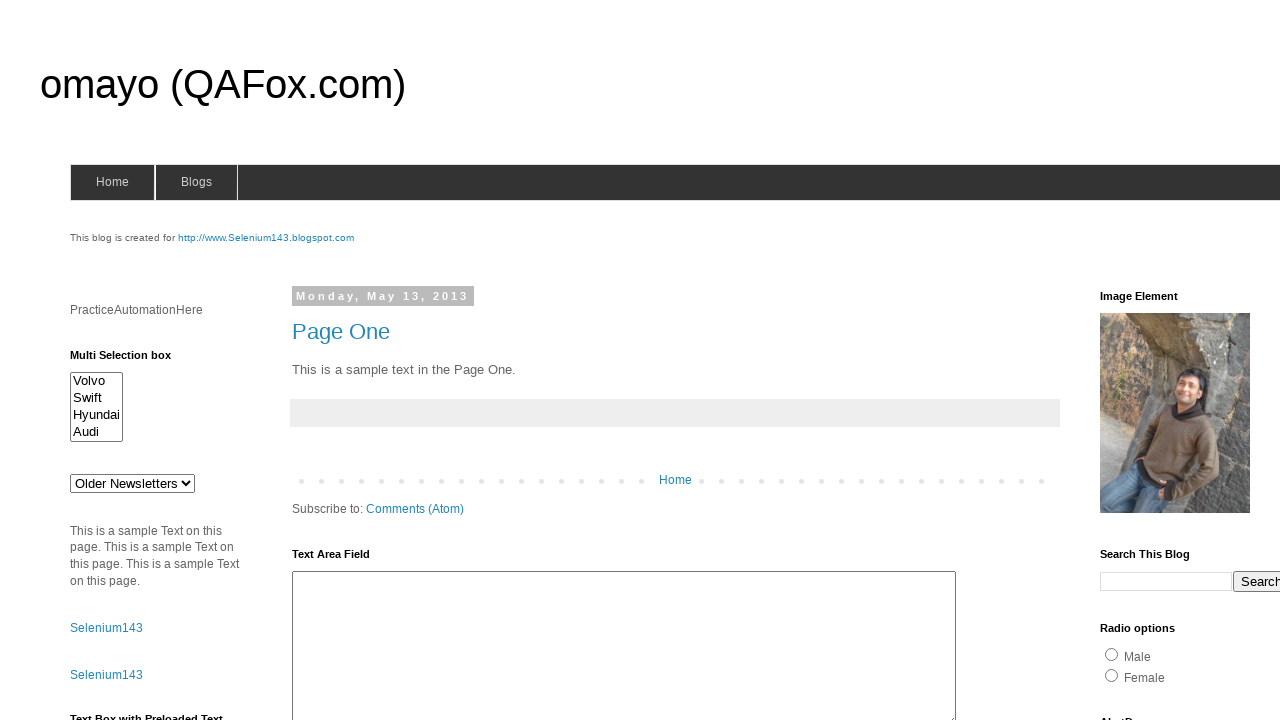

Scrolled popup link into view
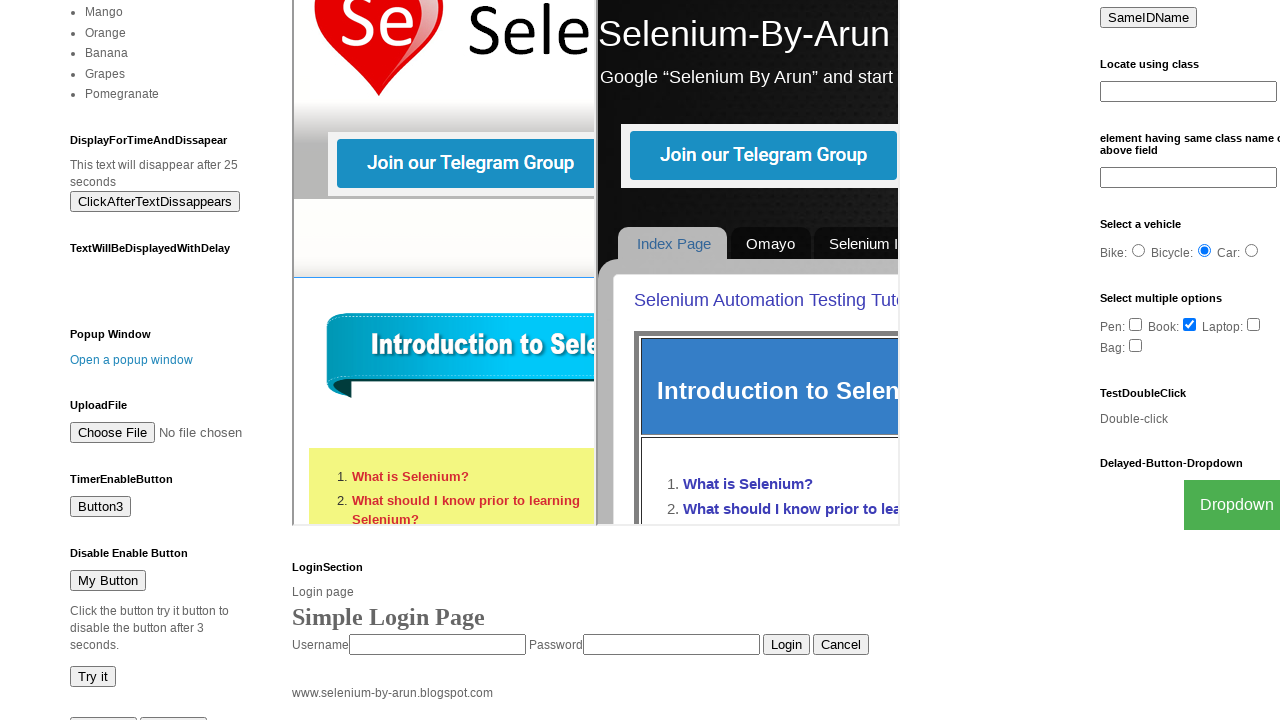

Stored reference to parent window
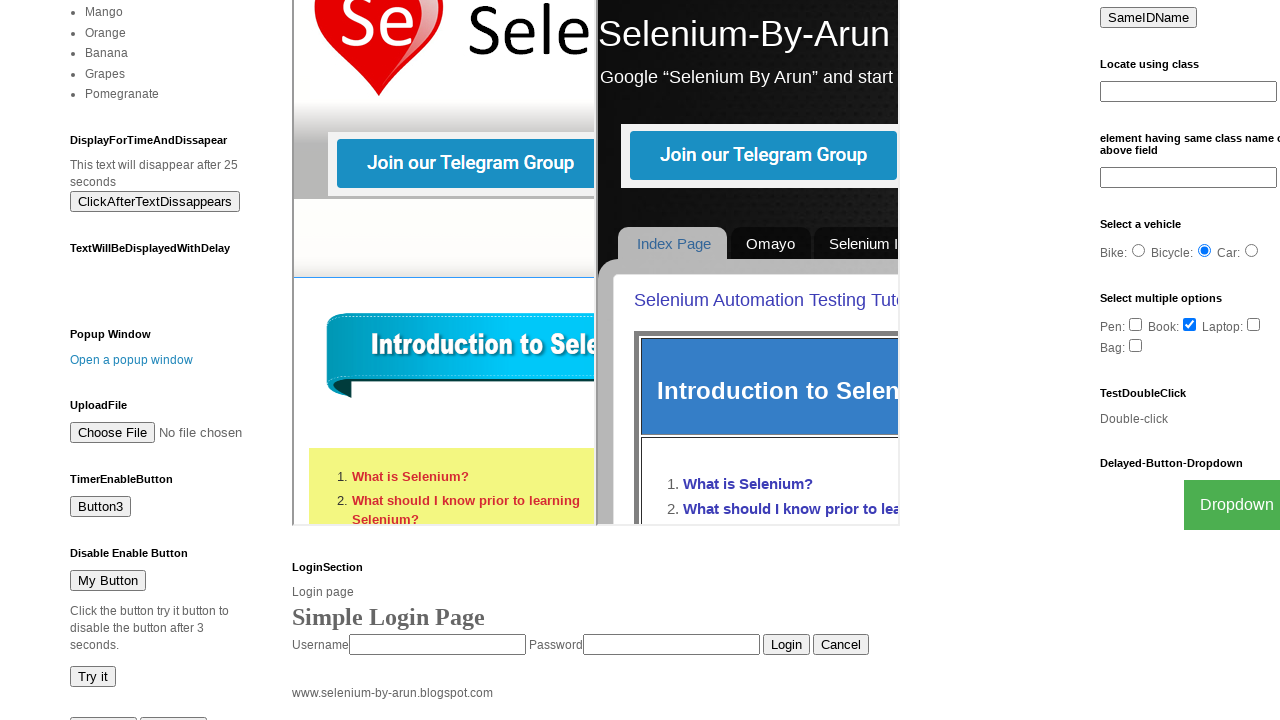

Clicked popup link to open new window at (132, 360) on text=Open a popup window
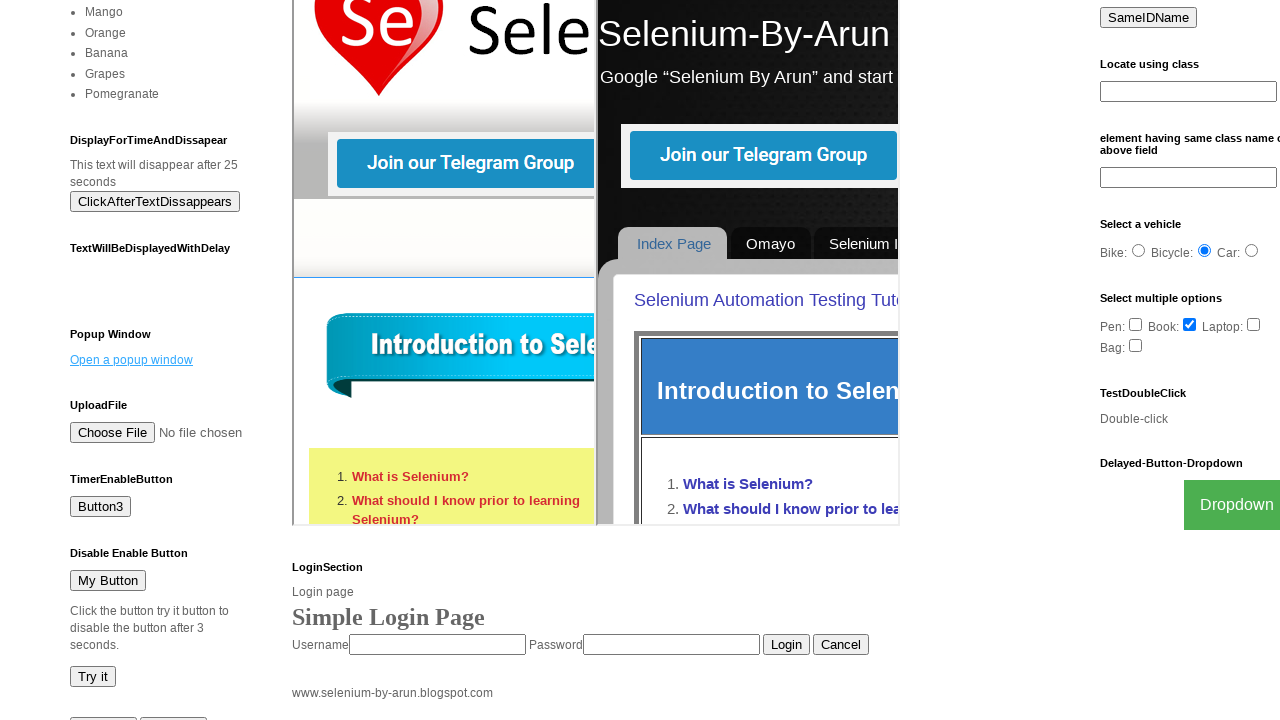

Popup window opened and reference obtained
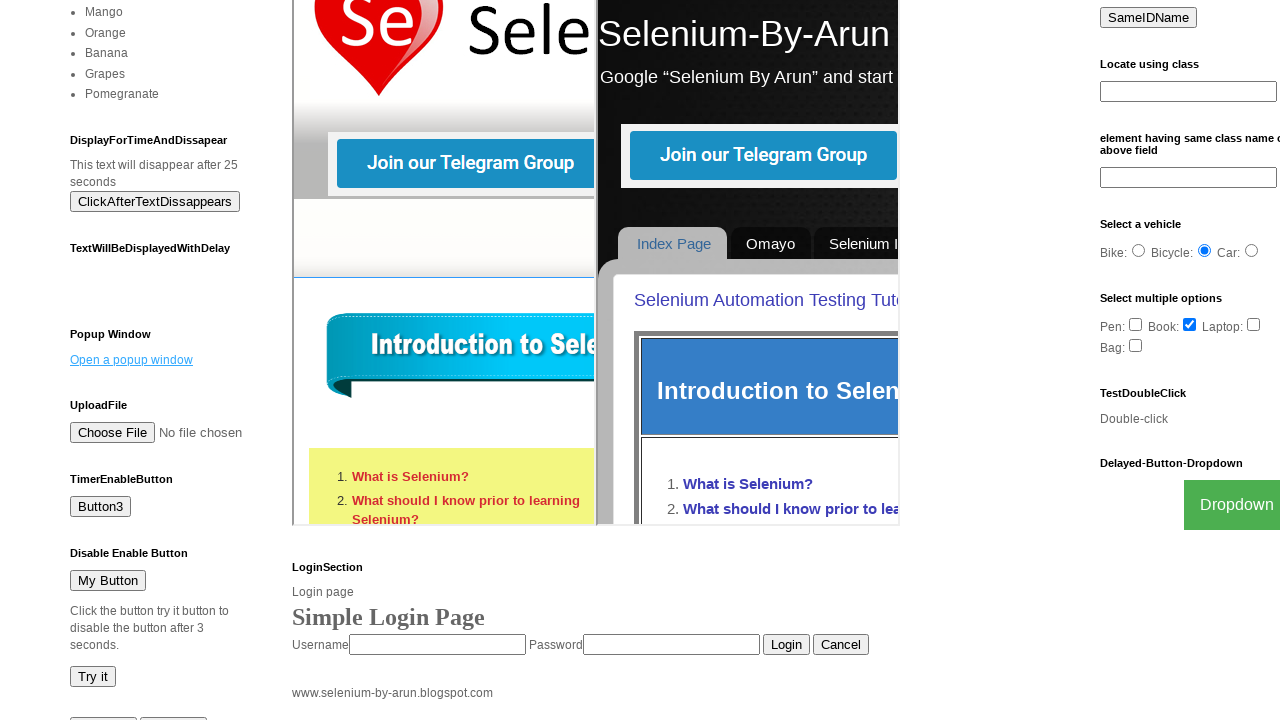

Verified parent window handle is valid
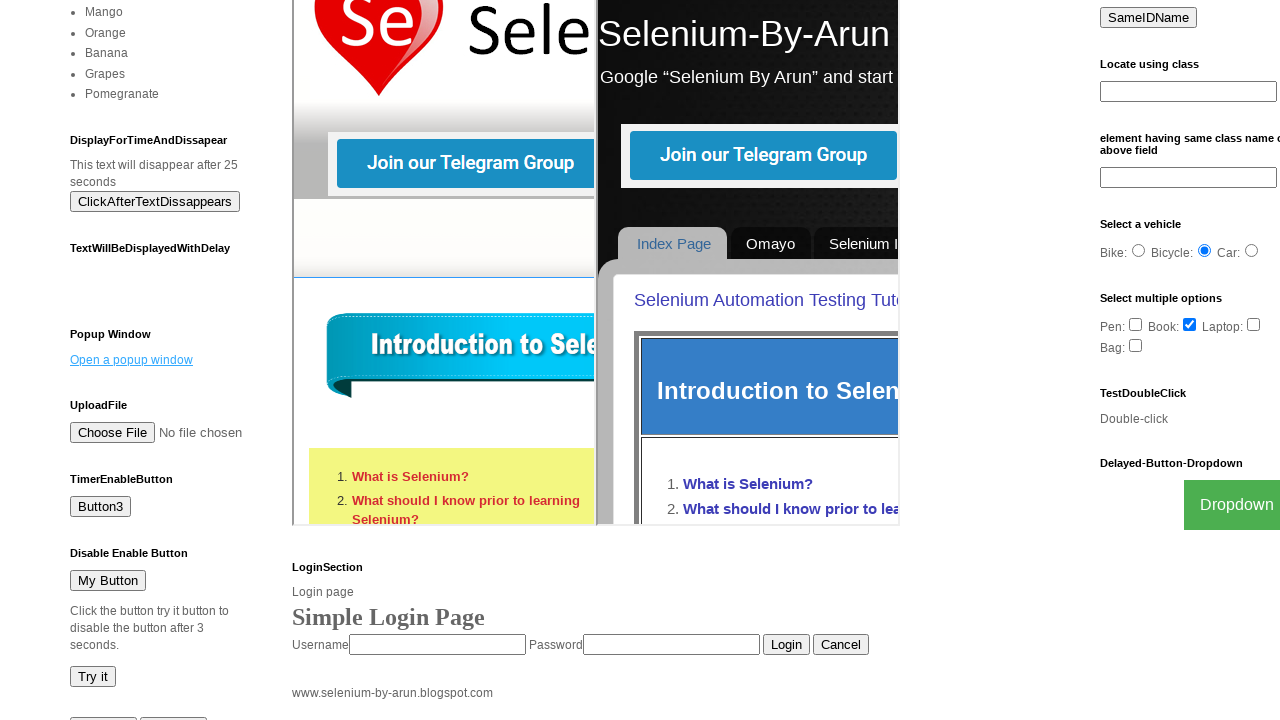

Verified popup window handle is valid
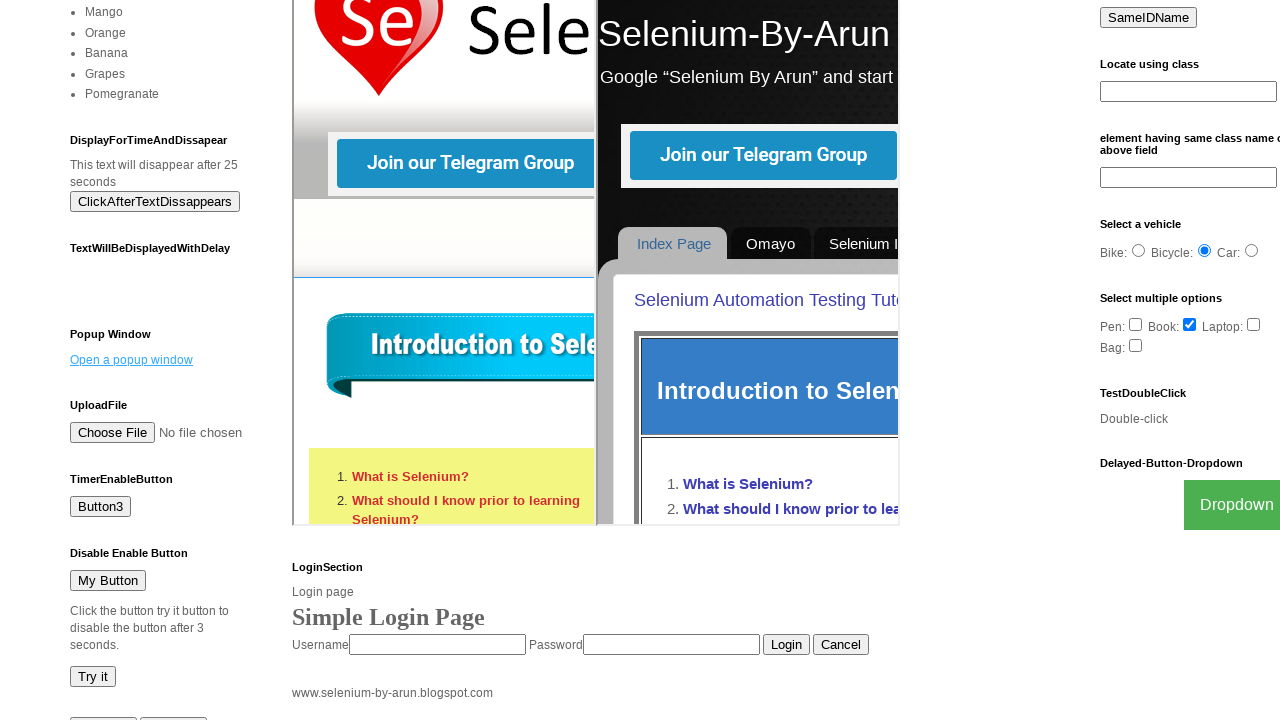

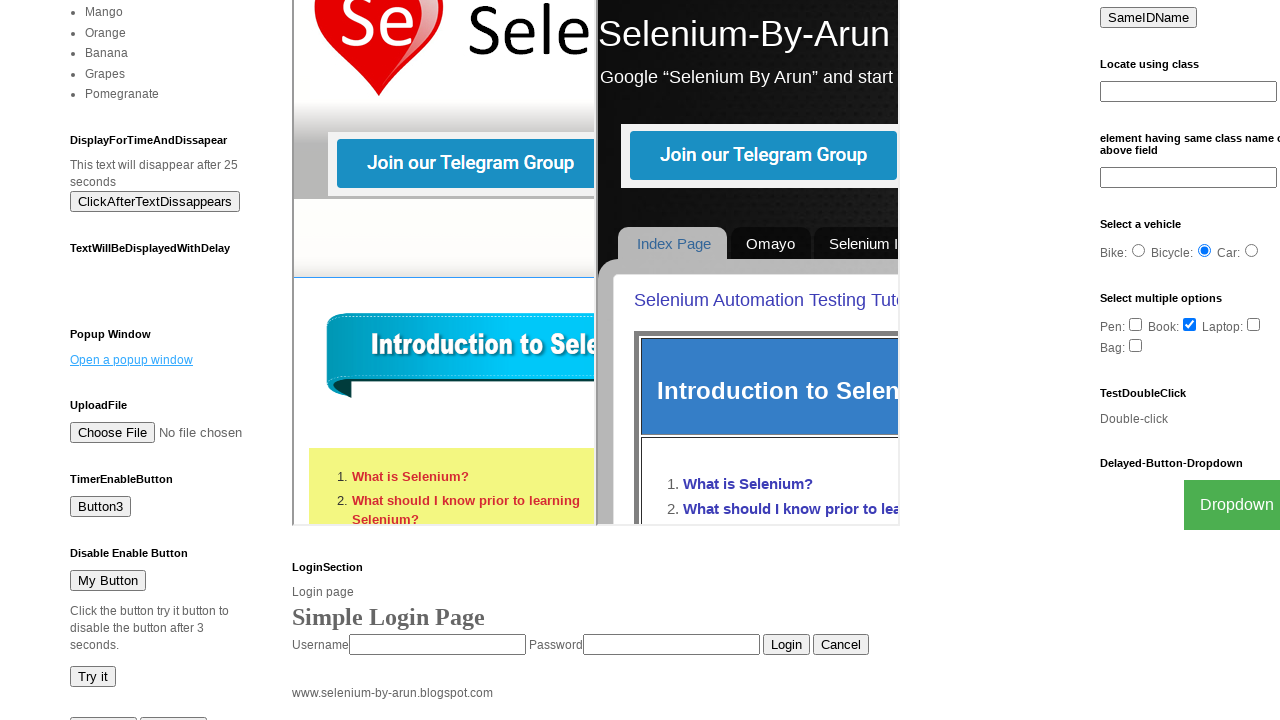